Tests opening the movie trailer modal and closing it

Starting URL: https://demo.playwright.dev/movies/movie?id=718821&page=1

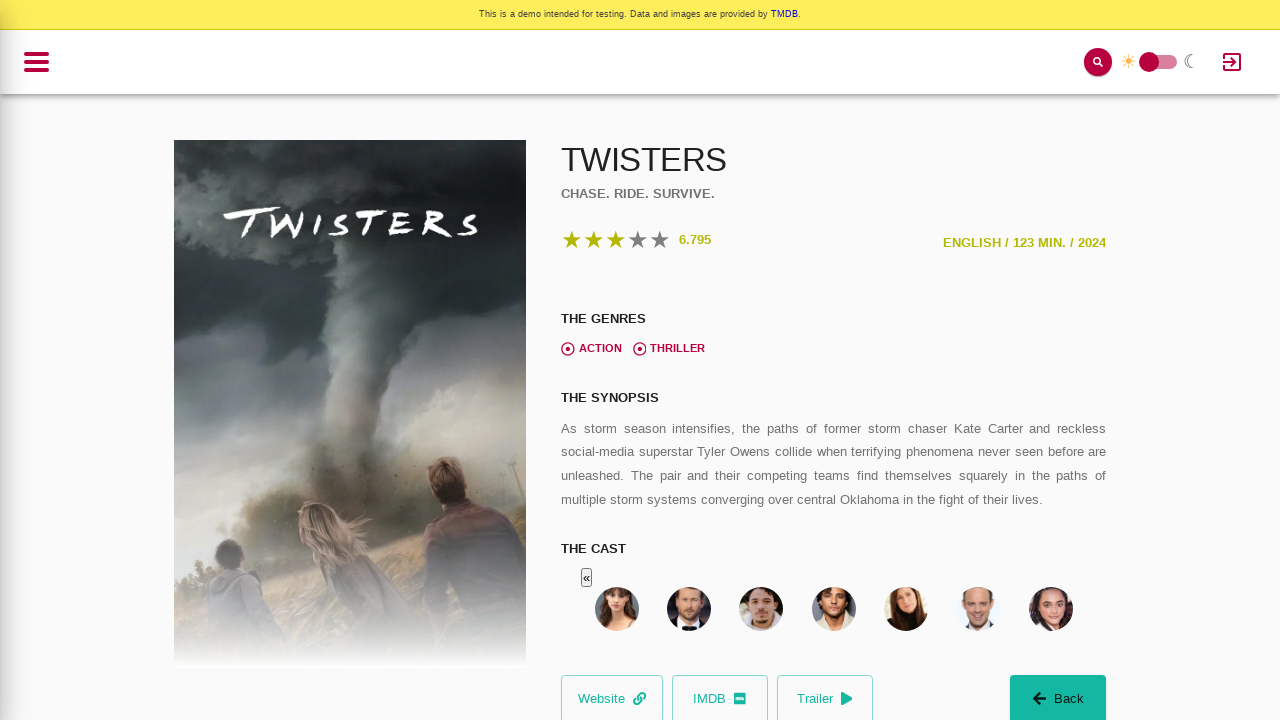

Clicked Trailer button to open modal at (825, 696) on internal:role=button[name="Trailer"i]
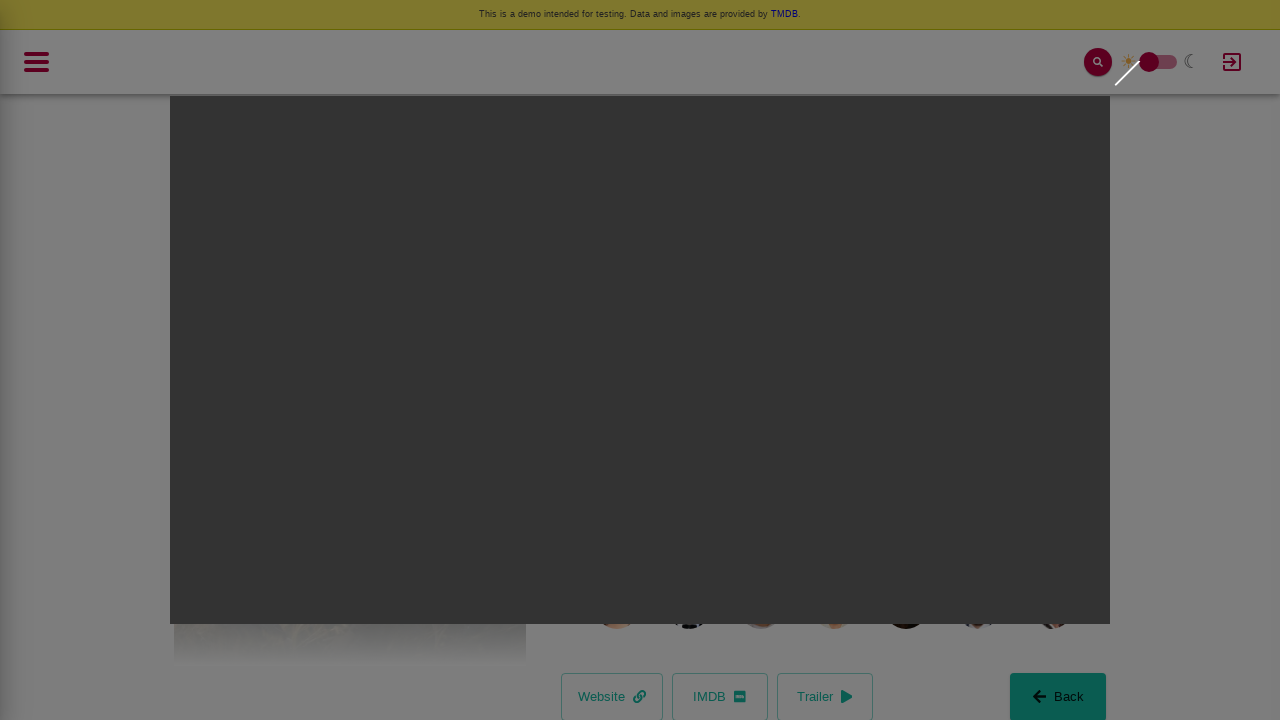

Trailer modal iframe loaded
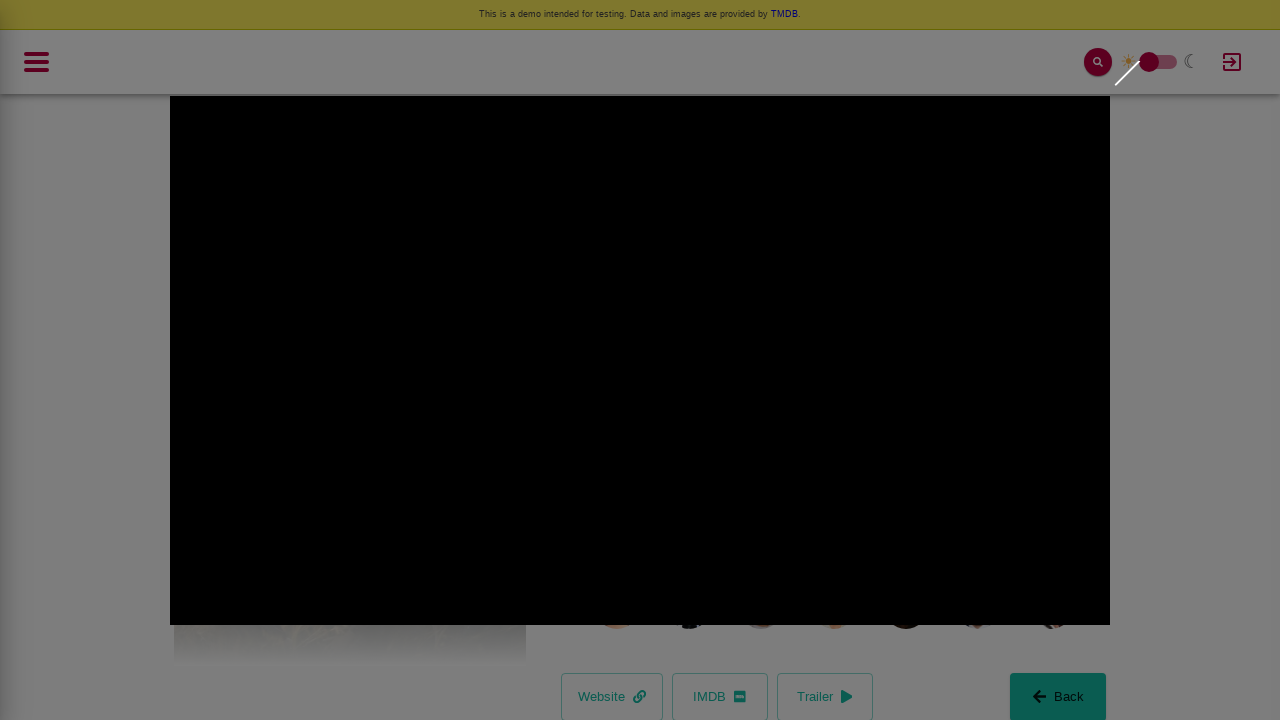

Clicked close button to dismiss trailer modal at (1128, 78) on internal:label="Close the modal by clicking"i
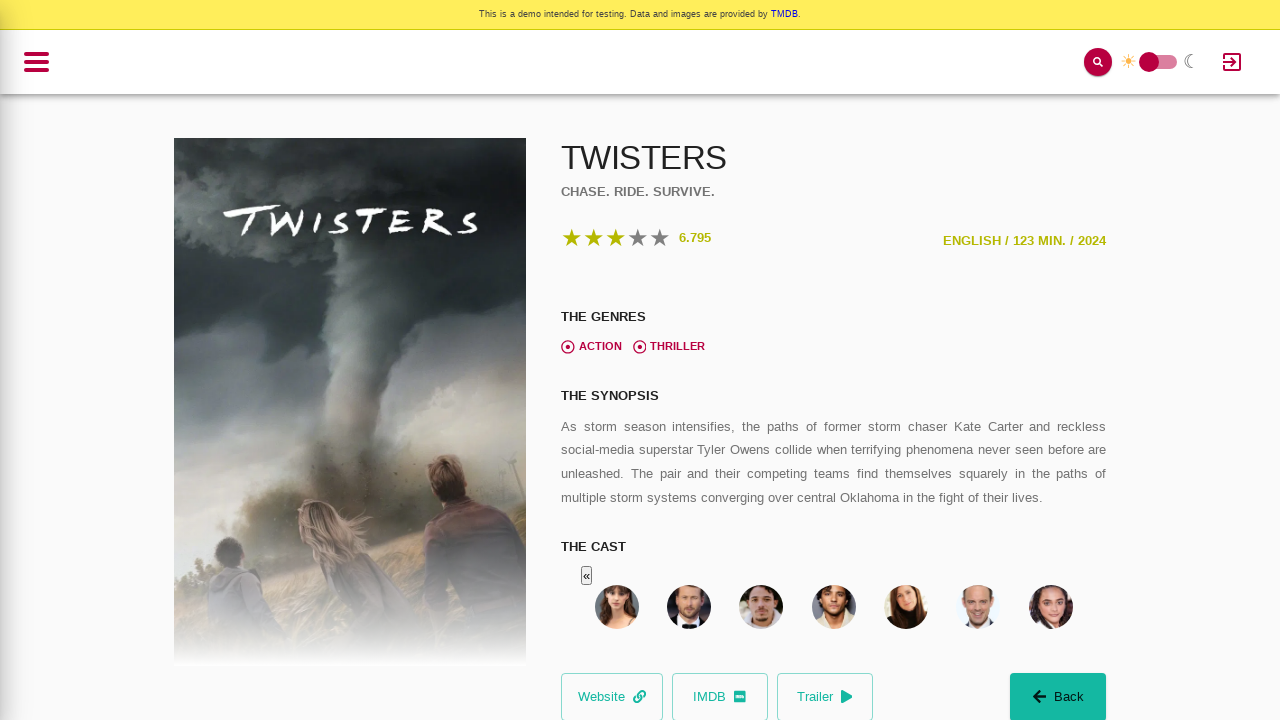

Movie page is visible again with 'Twisters' title
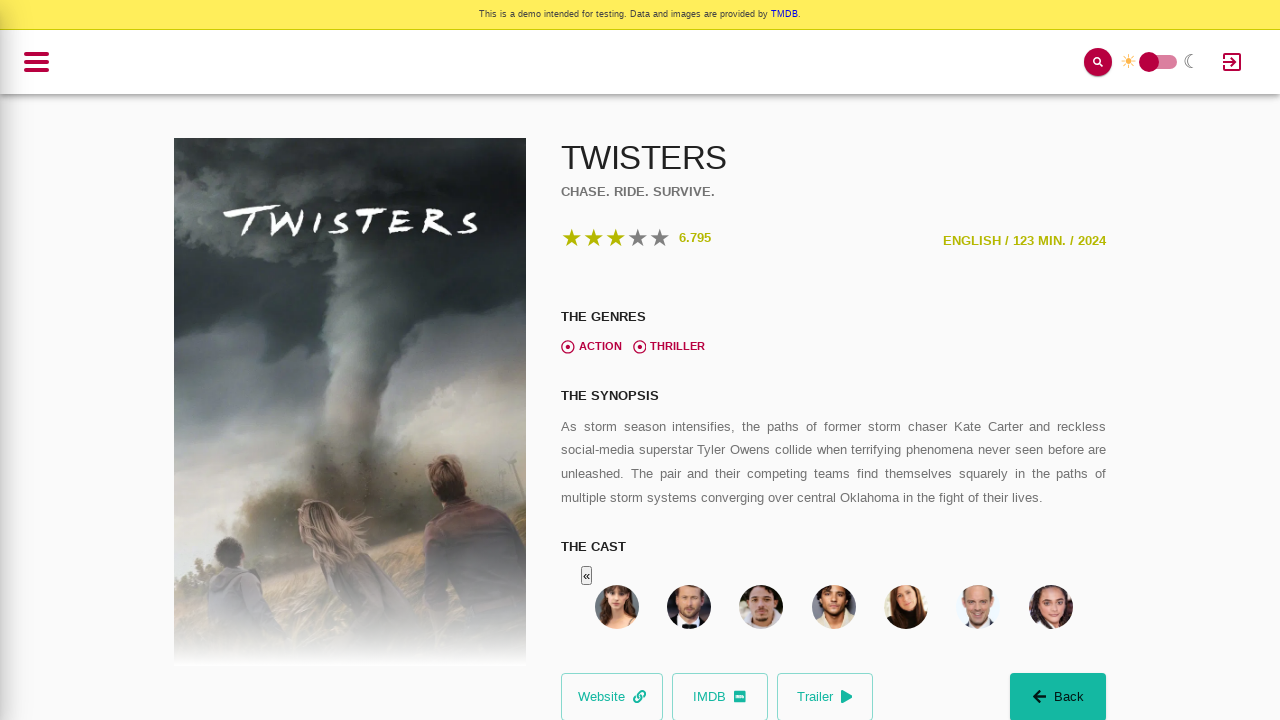

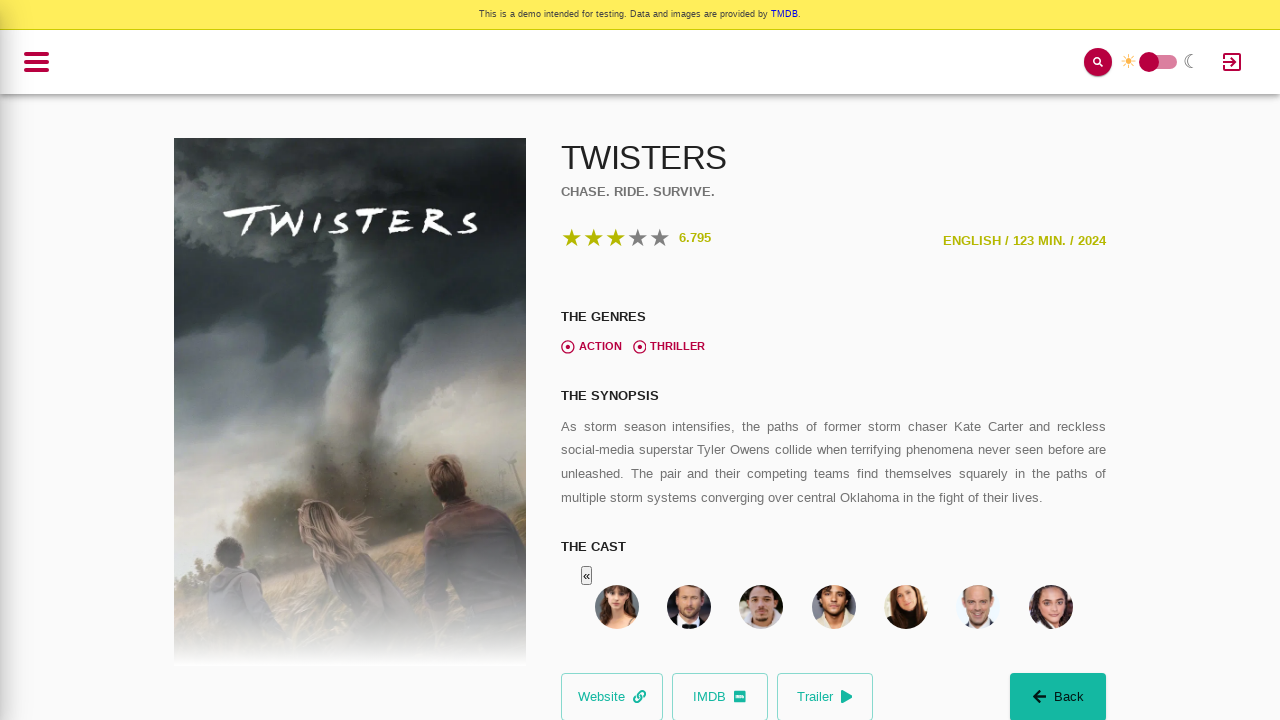